Tests click and hold to select a block of elements by dragging from first to fourth item

Starting URL: https://automationfc.github.io/jquery-selectable/

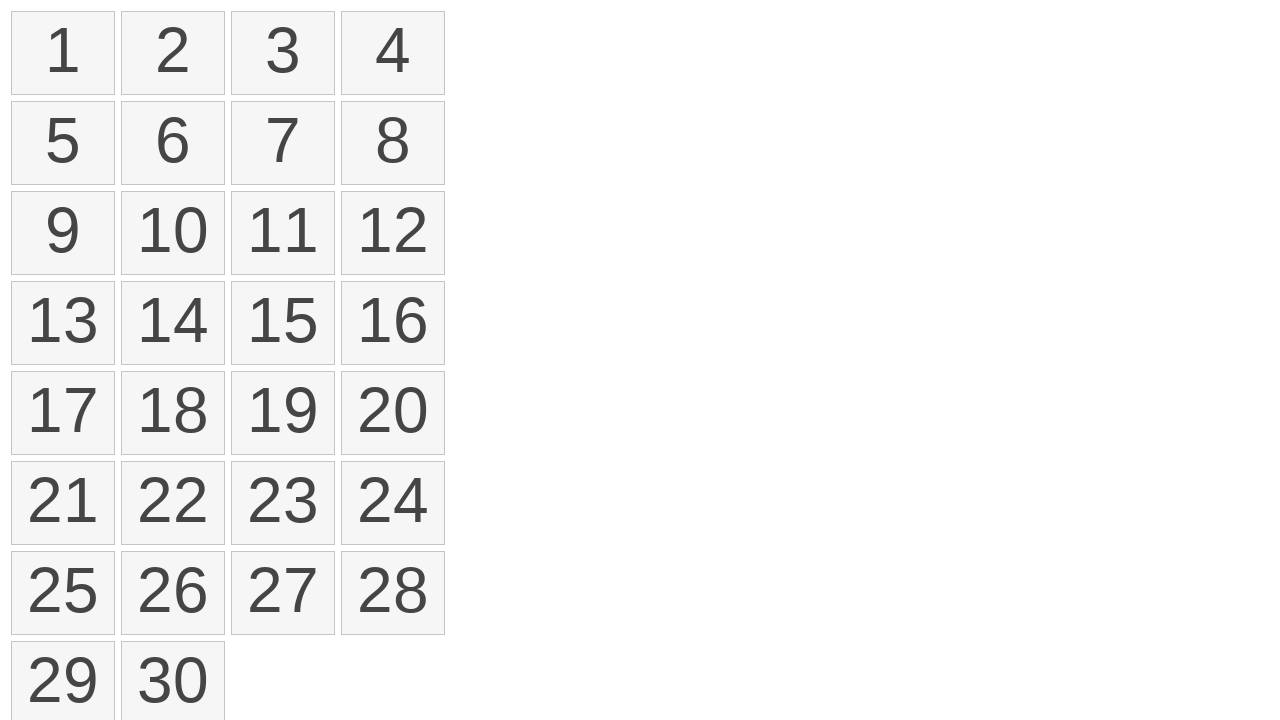

Located all selectable items in the list
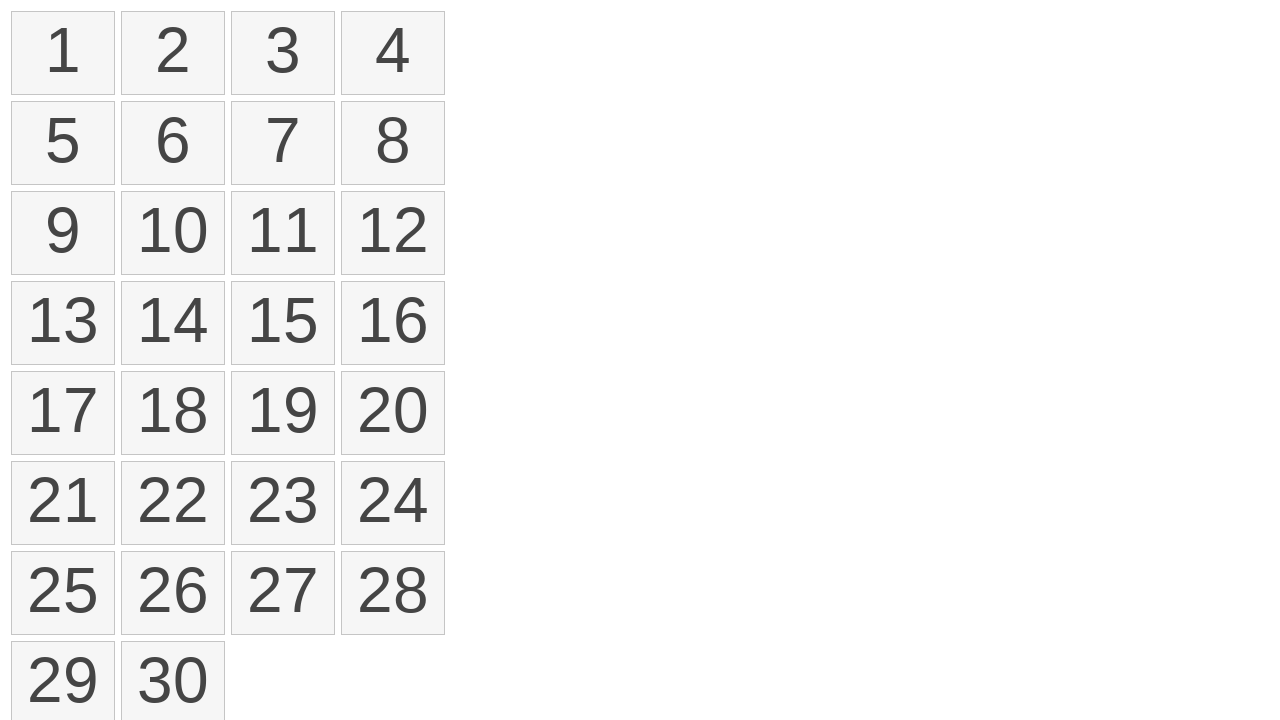

Located the first item in the selectable list
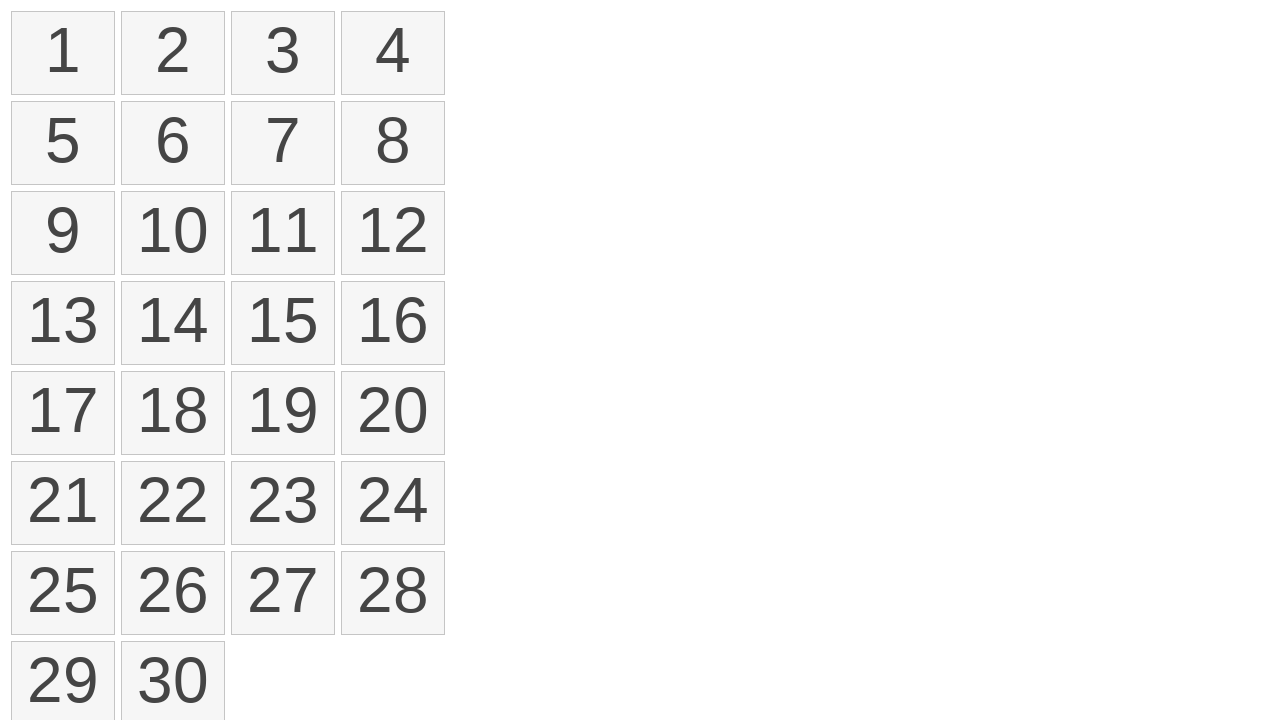

Located the fourth item in the selectable list
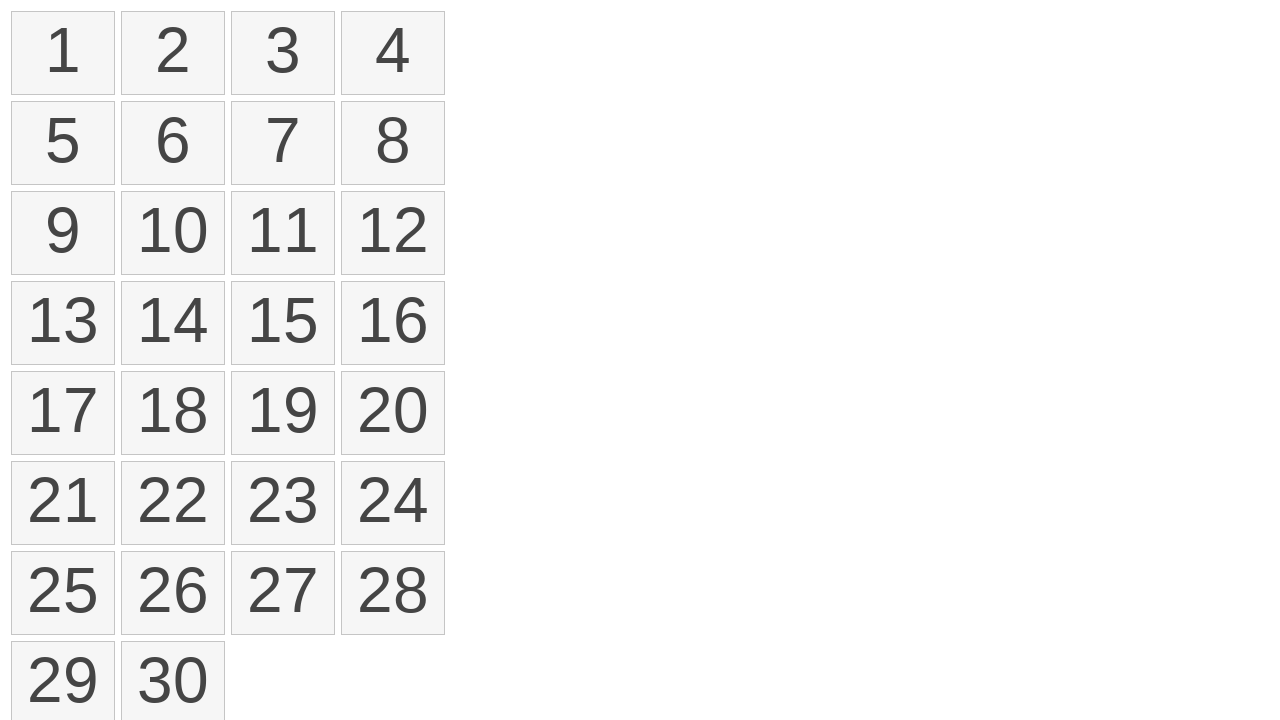

Performed click and hold drag action from first item to fourth item to select the block at (393, 53)
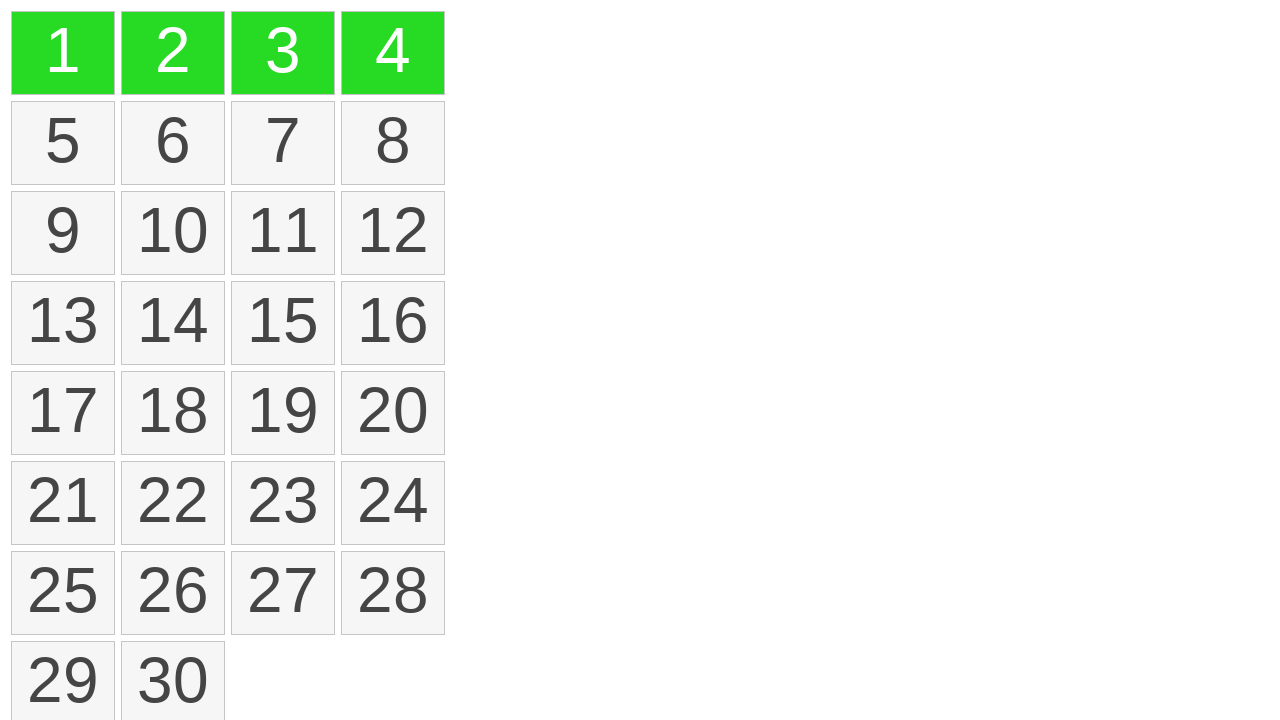

Located all selected items with ui-selected class
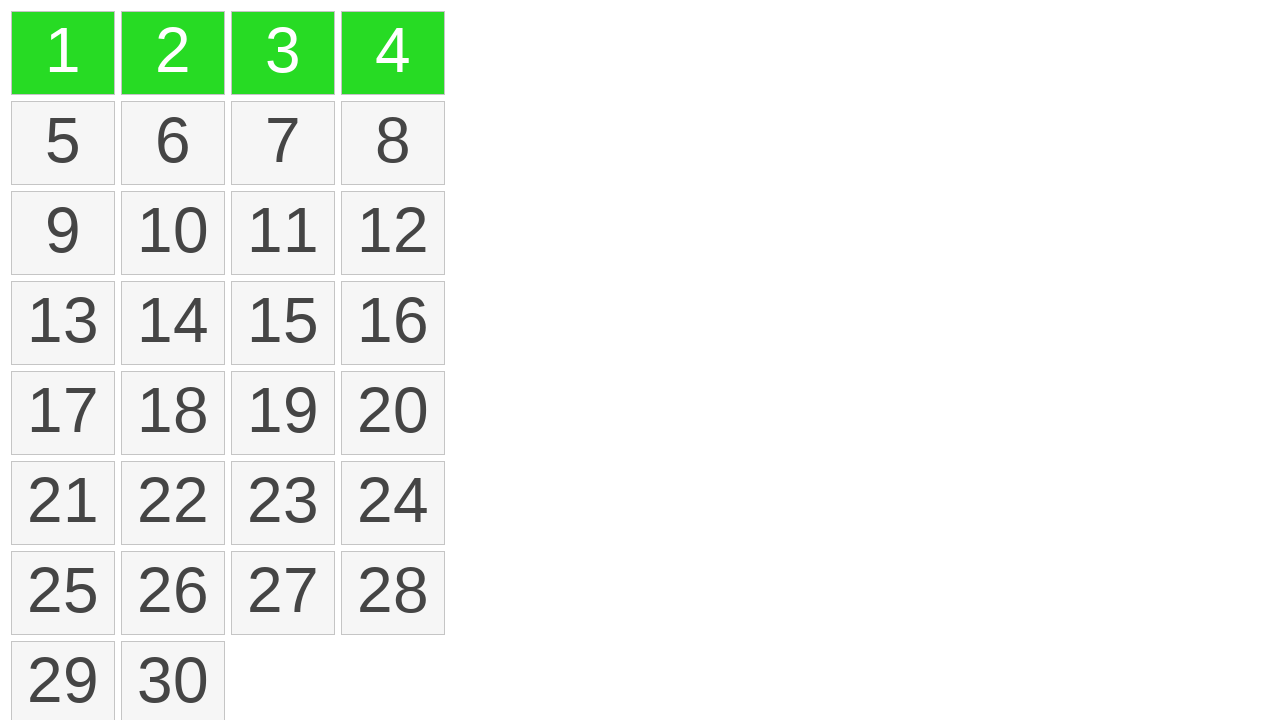

Verified that exactly 4 items are selected
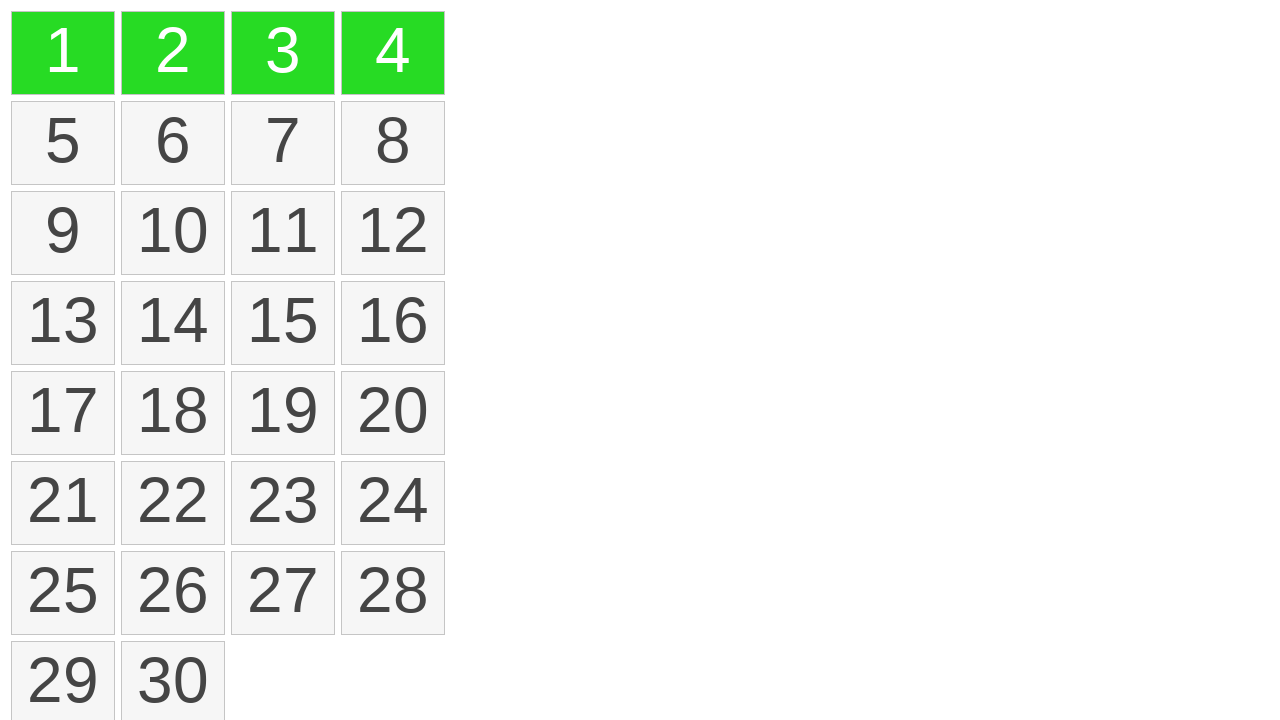

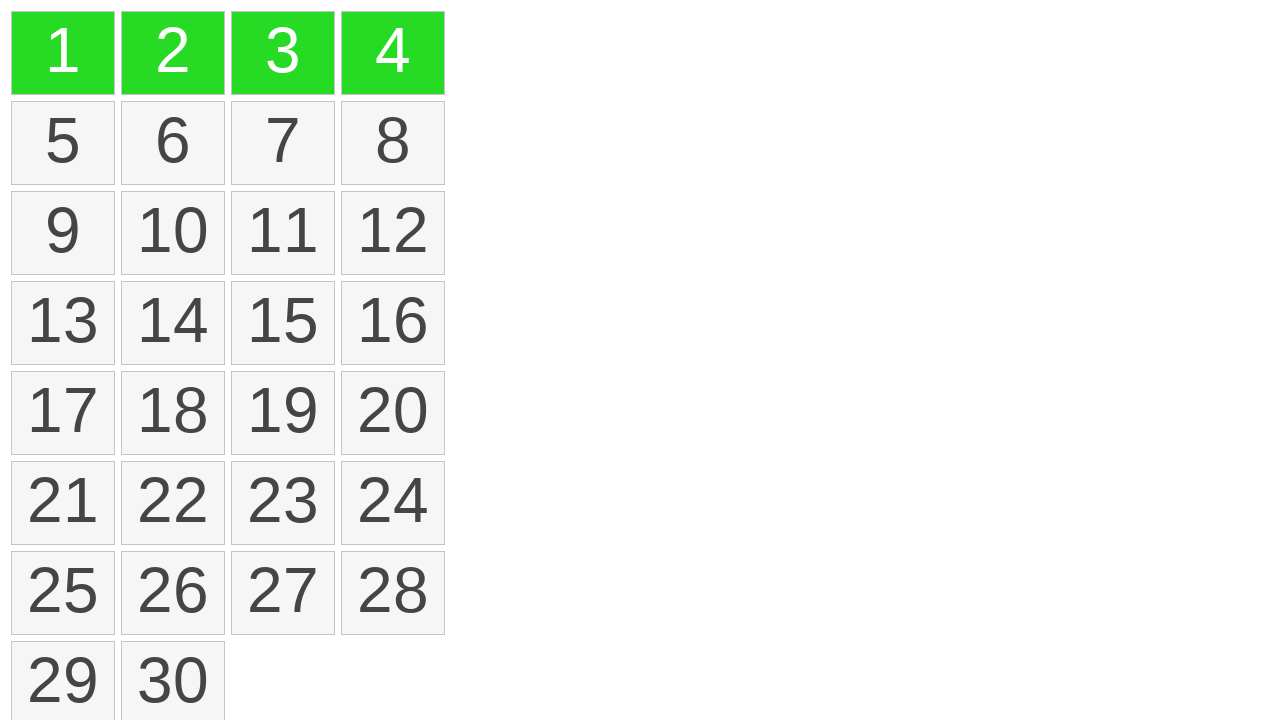